Tests jQuery UI menu by hovering over menu items to reveal nested options (Enabled > Downloads > CSV).

Starting URL: https://the-internet.herokuapp.com/jqueryui/menu

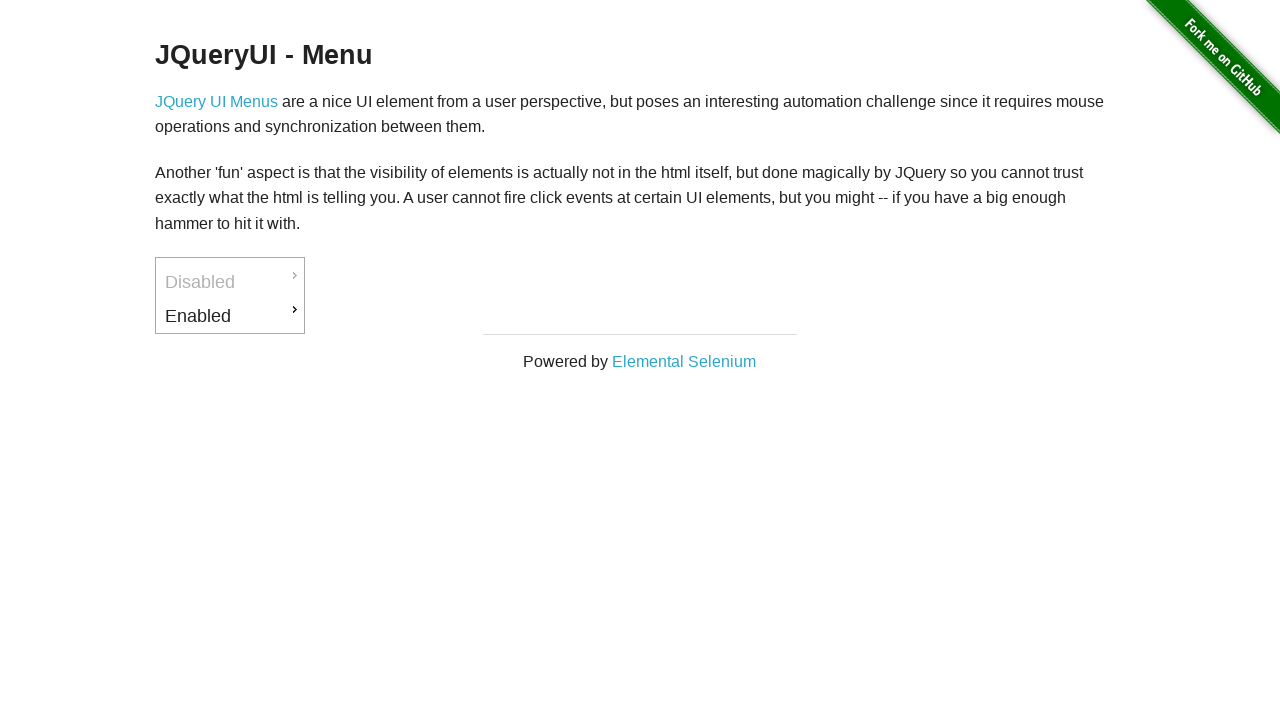

Waited for page title (h3) to load
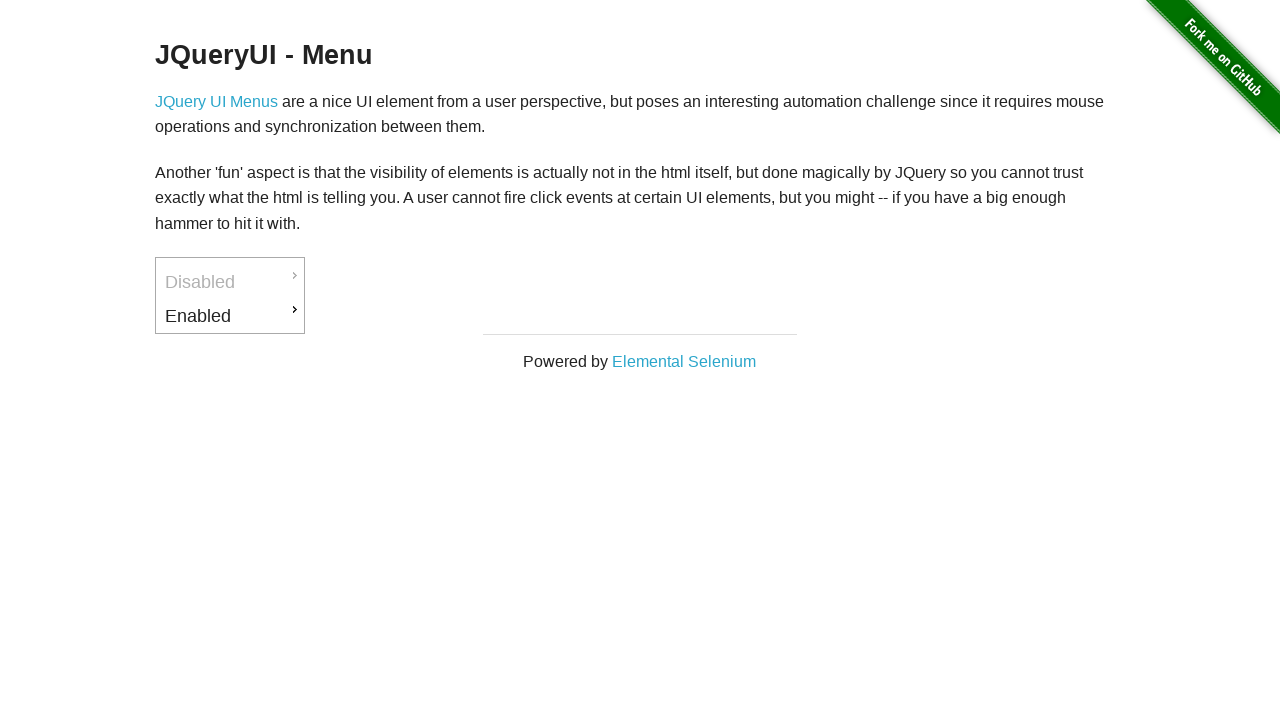

Verified page title contains 'JQueryUI - Menu'
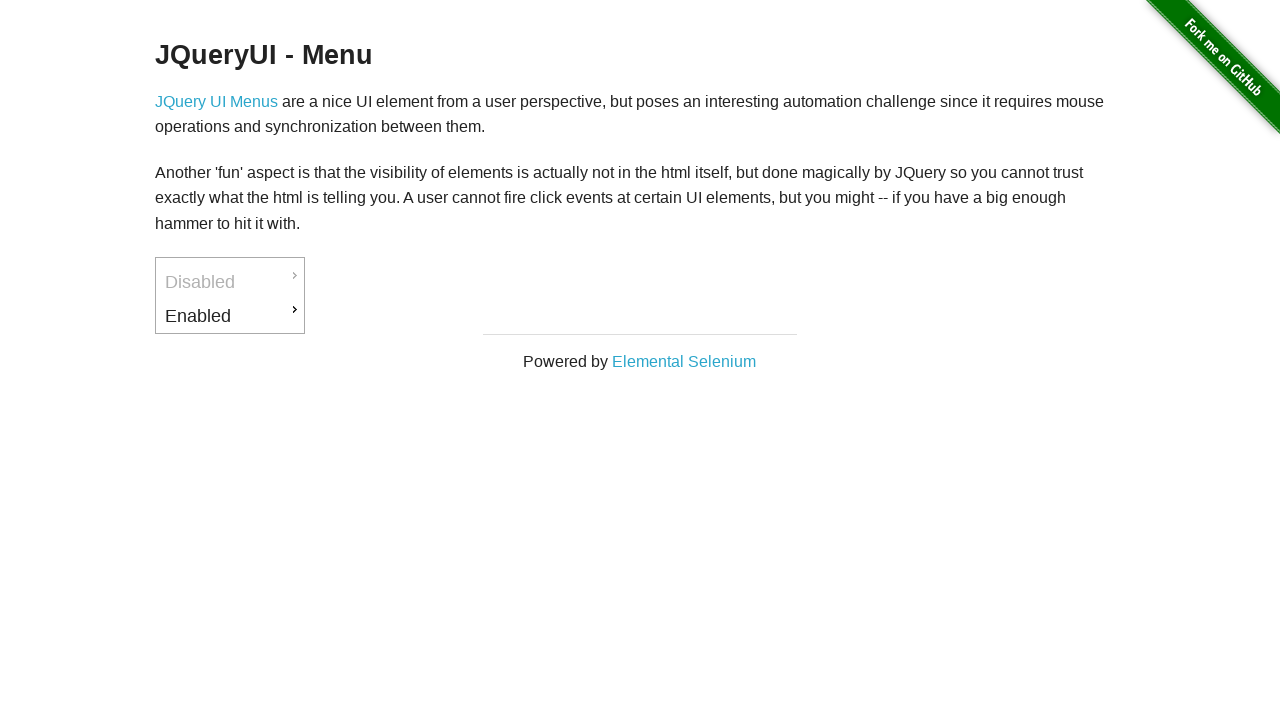

Located Downloads menu option element
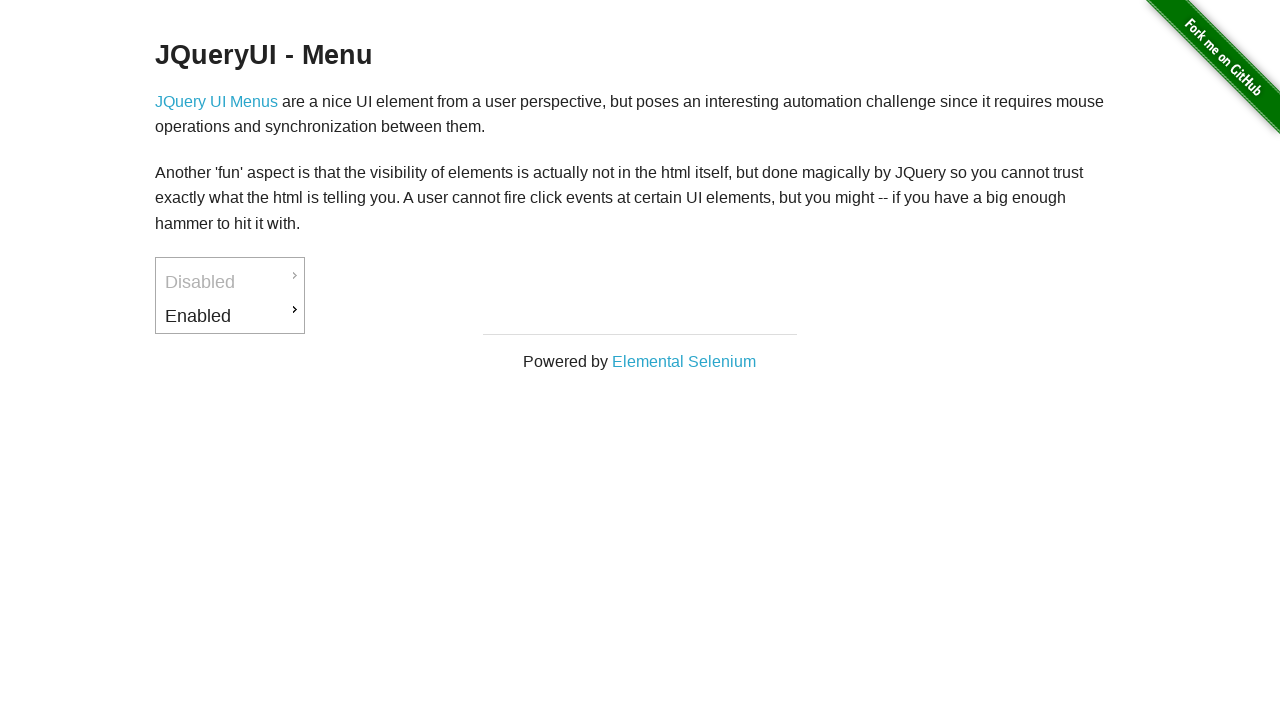

Verified Downloads option is initially hidden
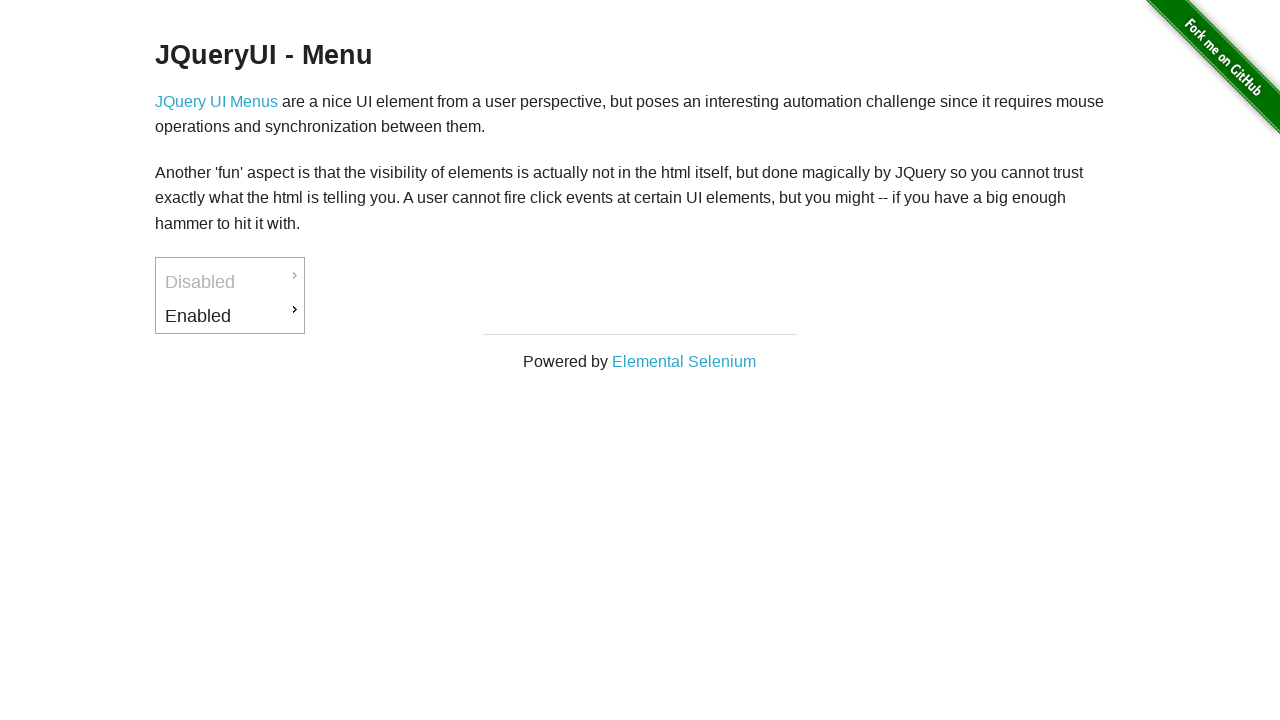

Hovered over Enabled menu option at (230, 316) on #ui-id-3
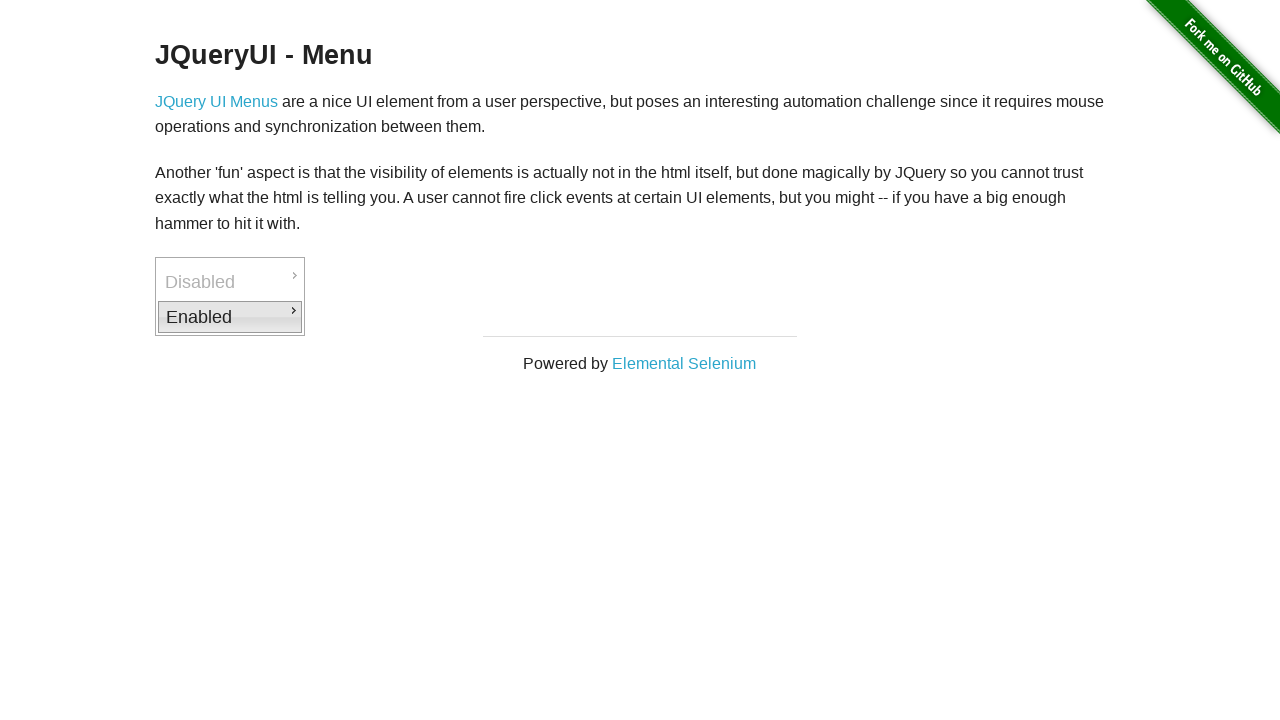

Waited for Downloads option to appear
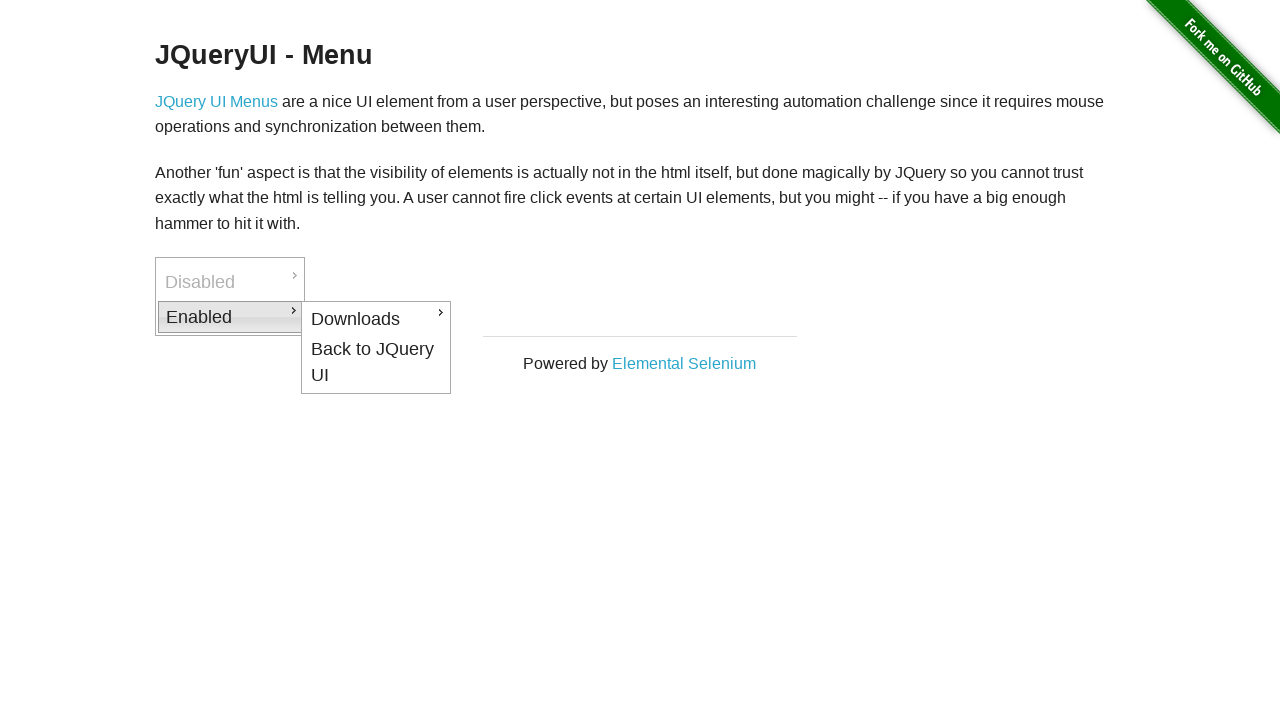

Verified Downloads option is now visible
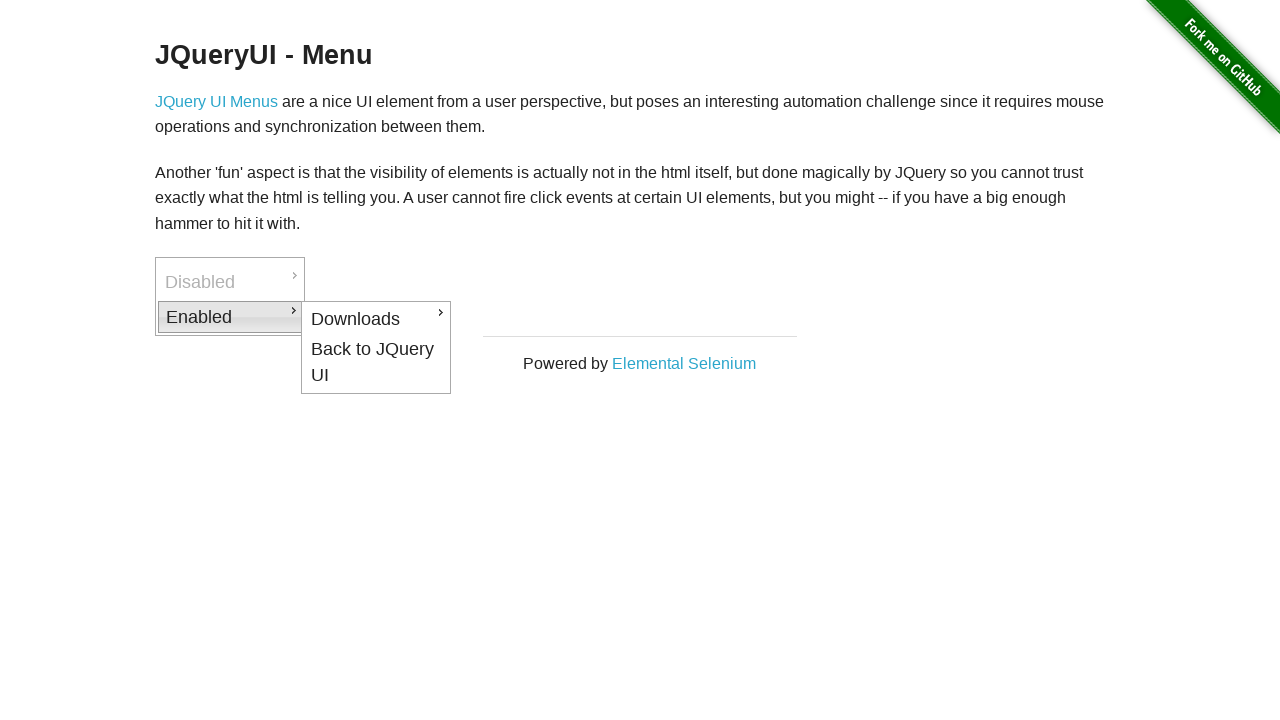

Located CSV menu option element
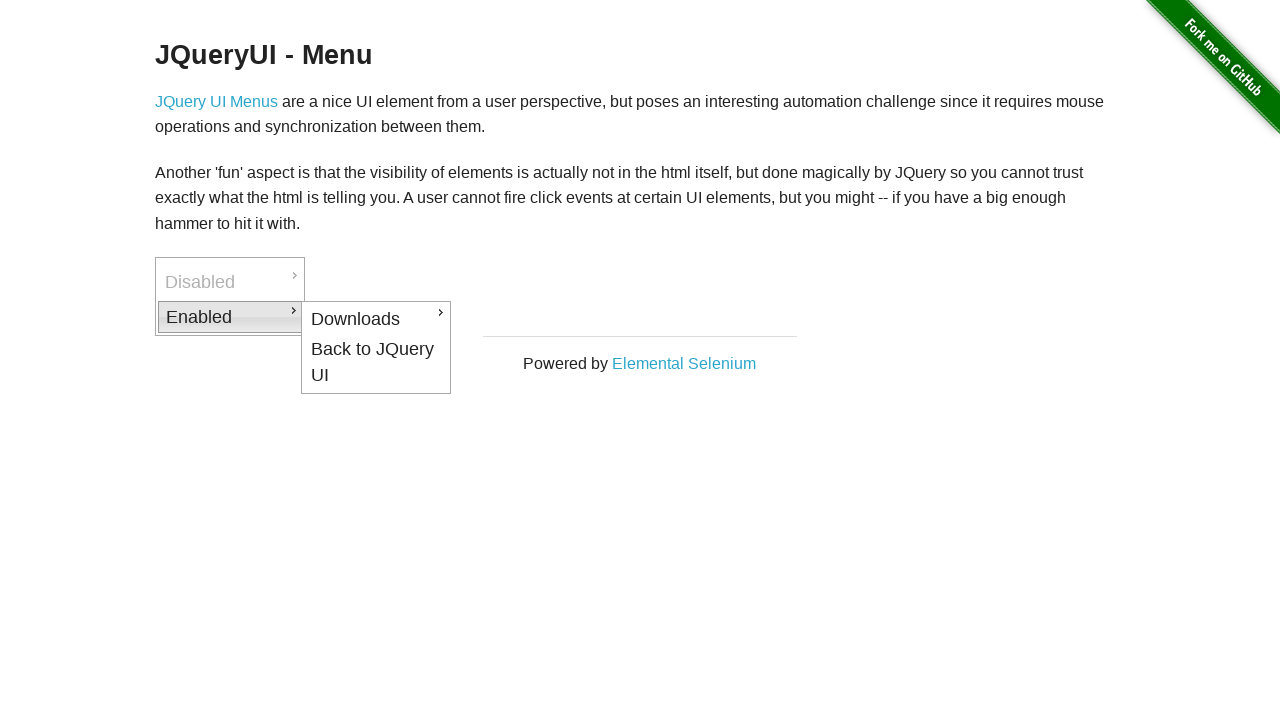

Verified CSV option is initially hidden
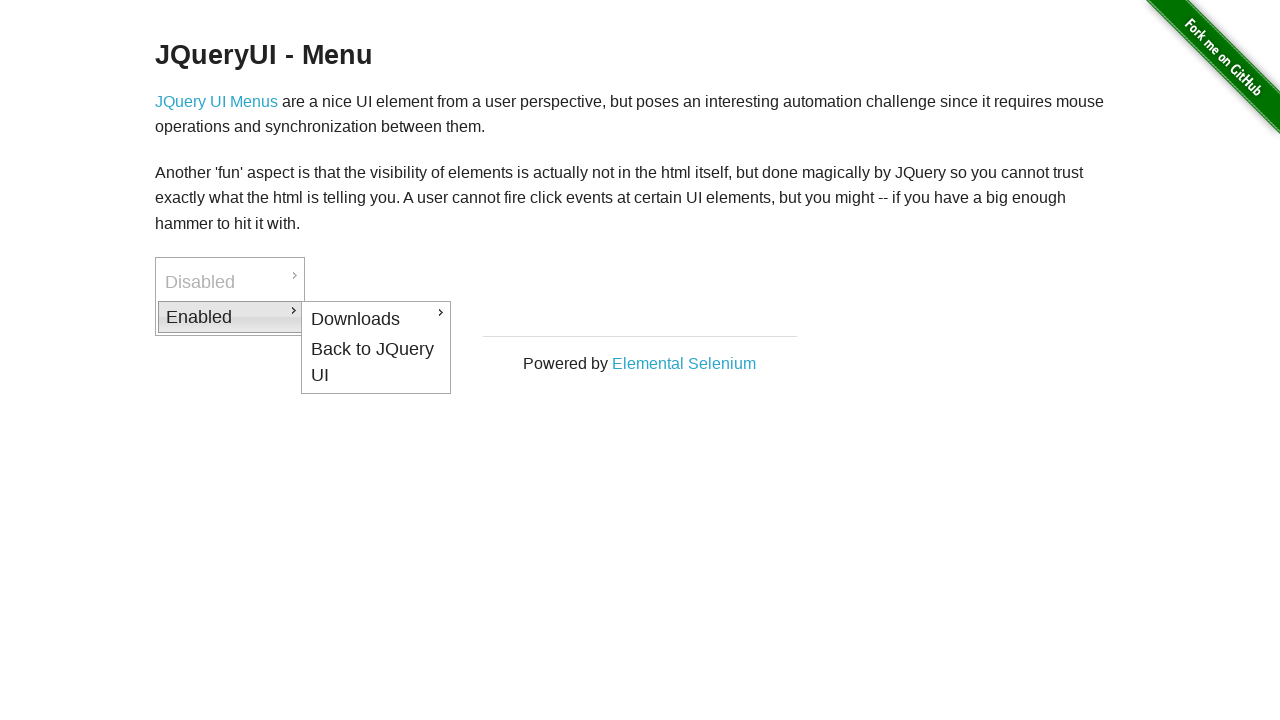

Hovered over Downloads menu option at (376, 319) on #ui-id-4
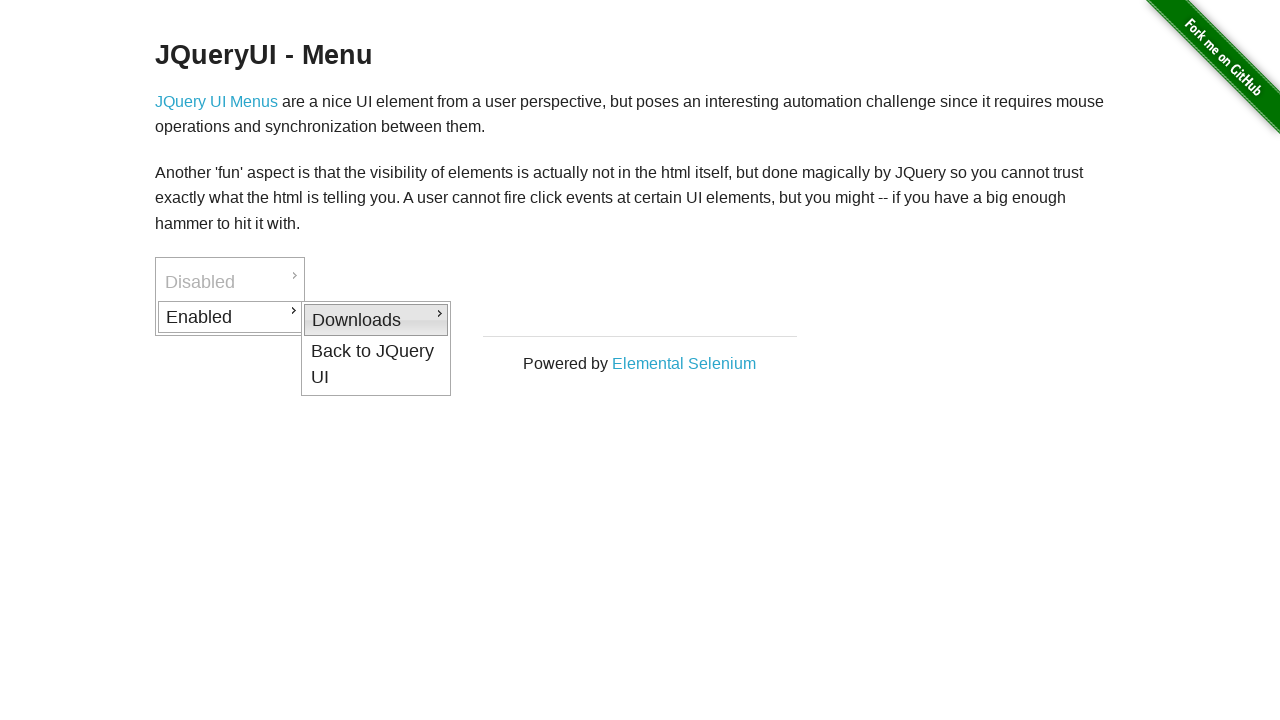

Waited for CSV option to appear
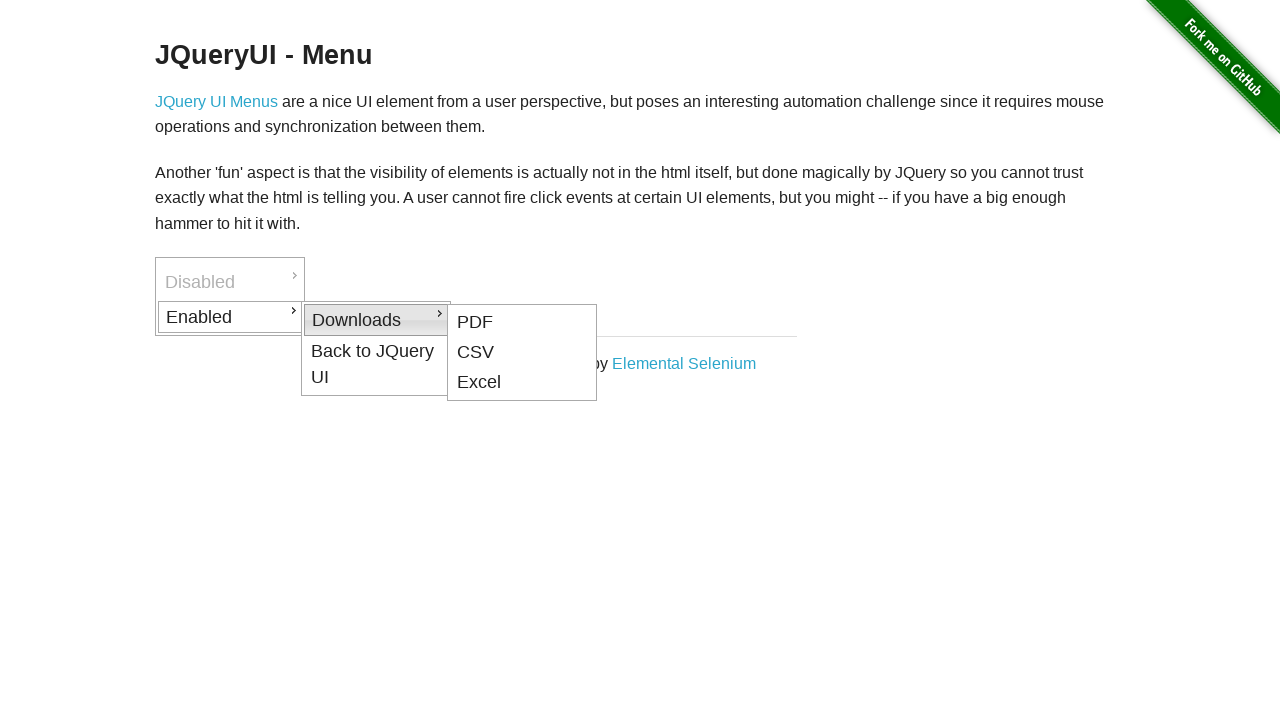

Verified CSV option is now visible
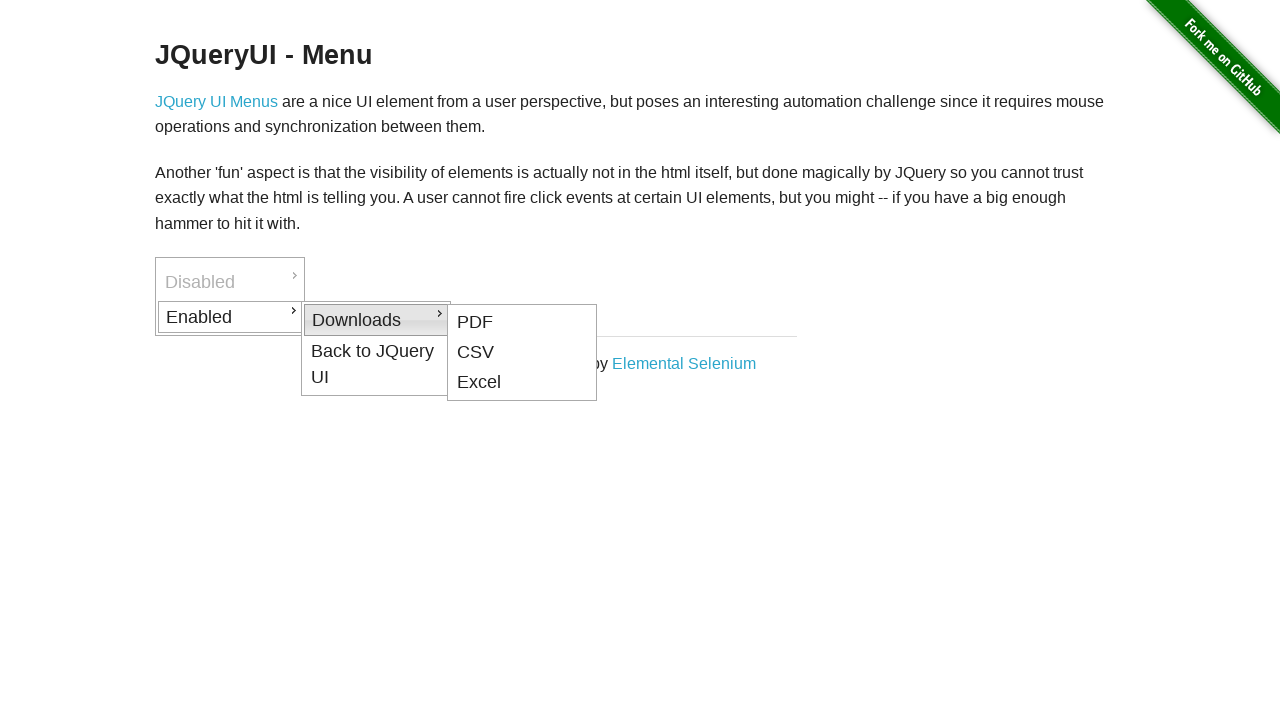

Hovered over CSV menu option at (522, 352) on #ui-id-6
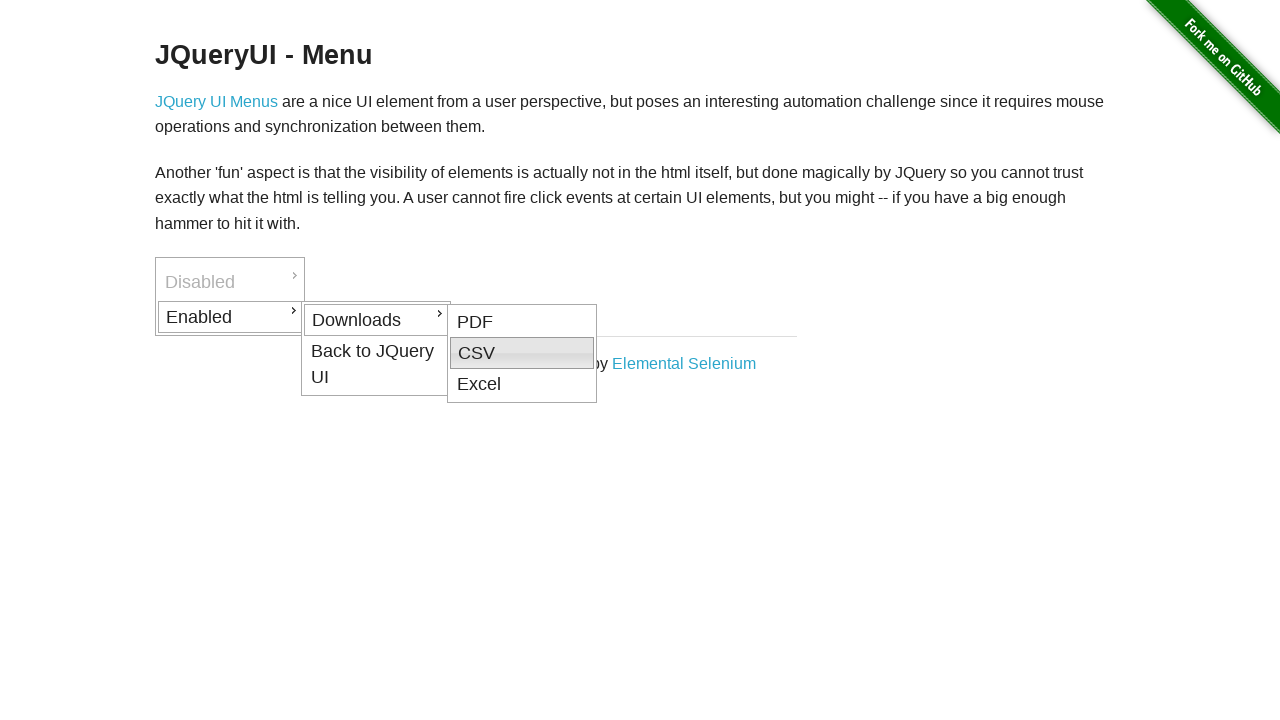

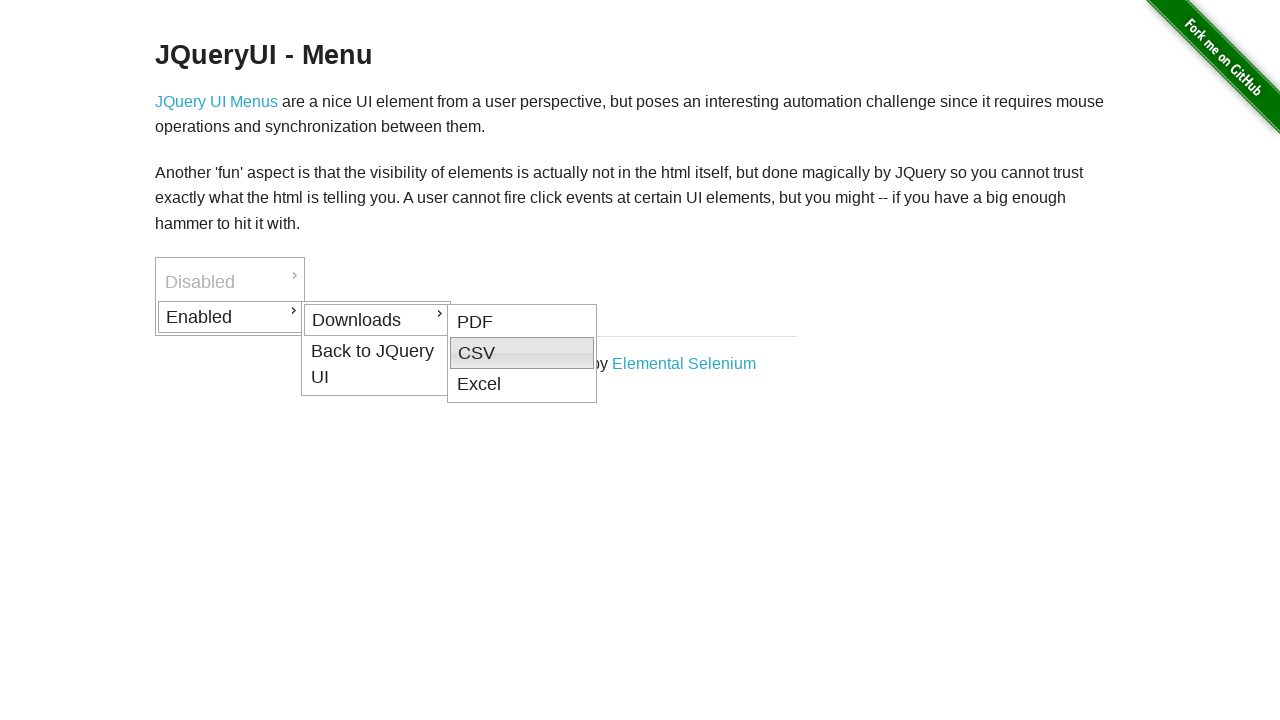